Navigates to a file download page and verifies that download links are present and accessible

Starting URL: http://the-internet.herokuapp.com

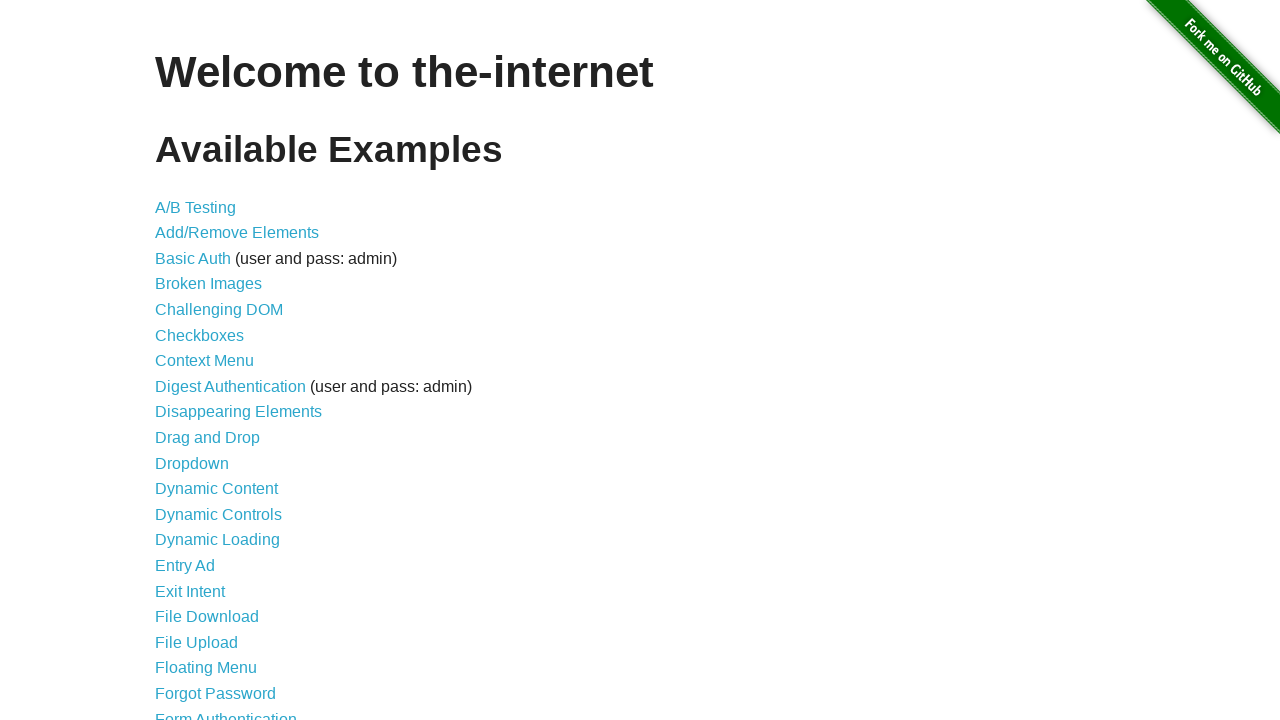

Clicked on the download page link at (207, 617) on a[href='/download']
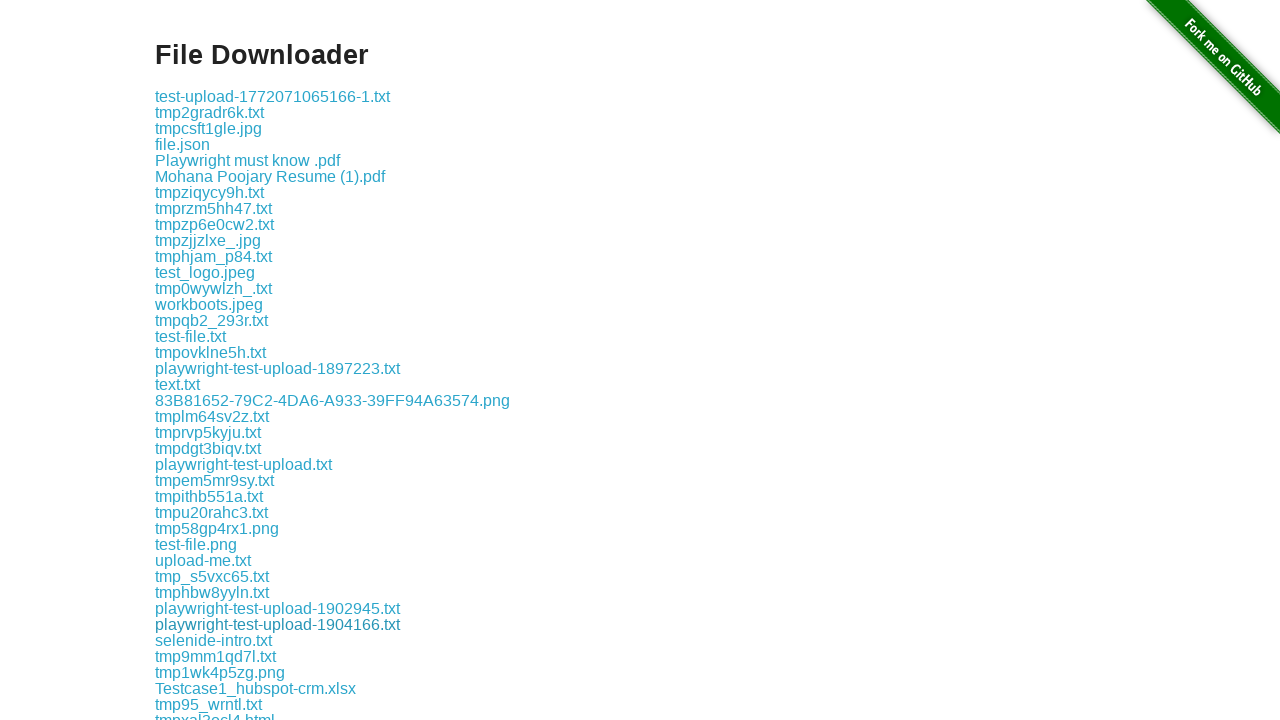

Download links loaded and became visible
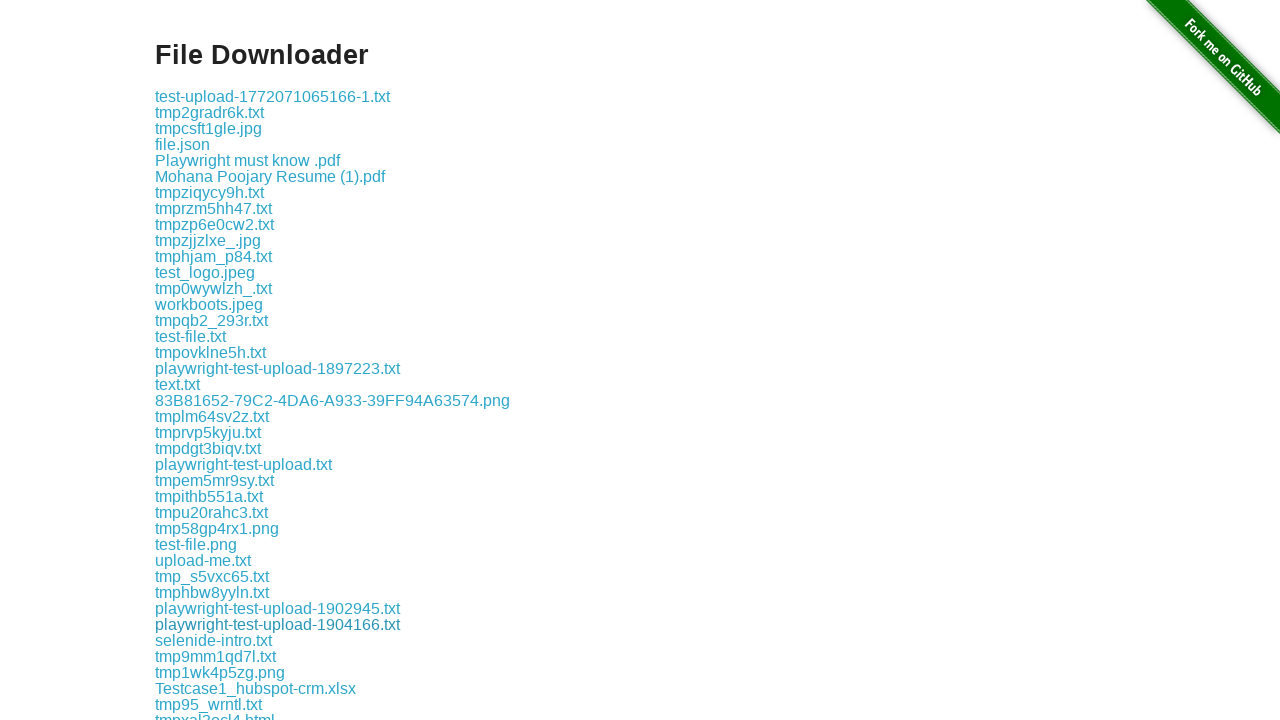

Located first download link
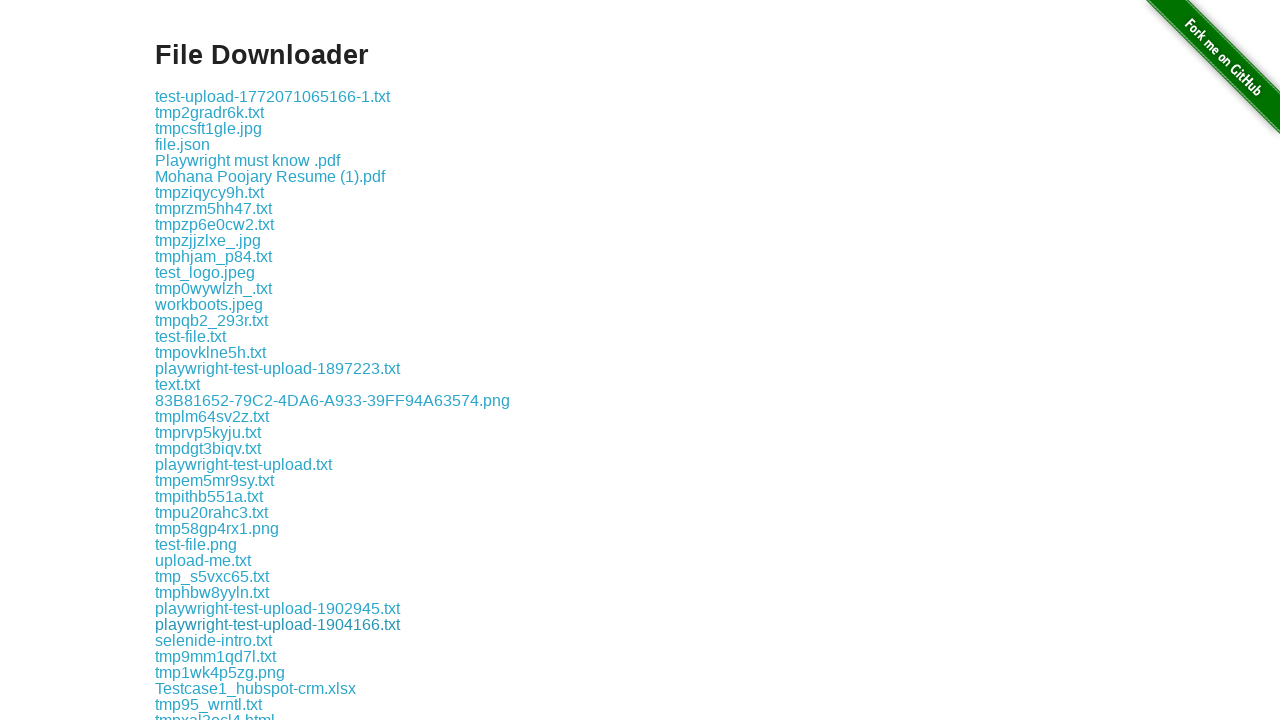

Located second download link
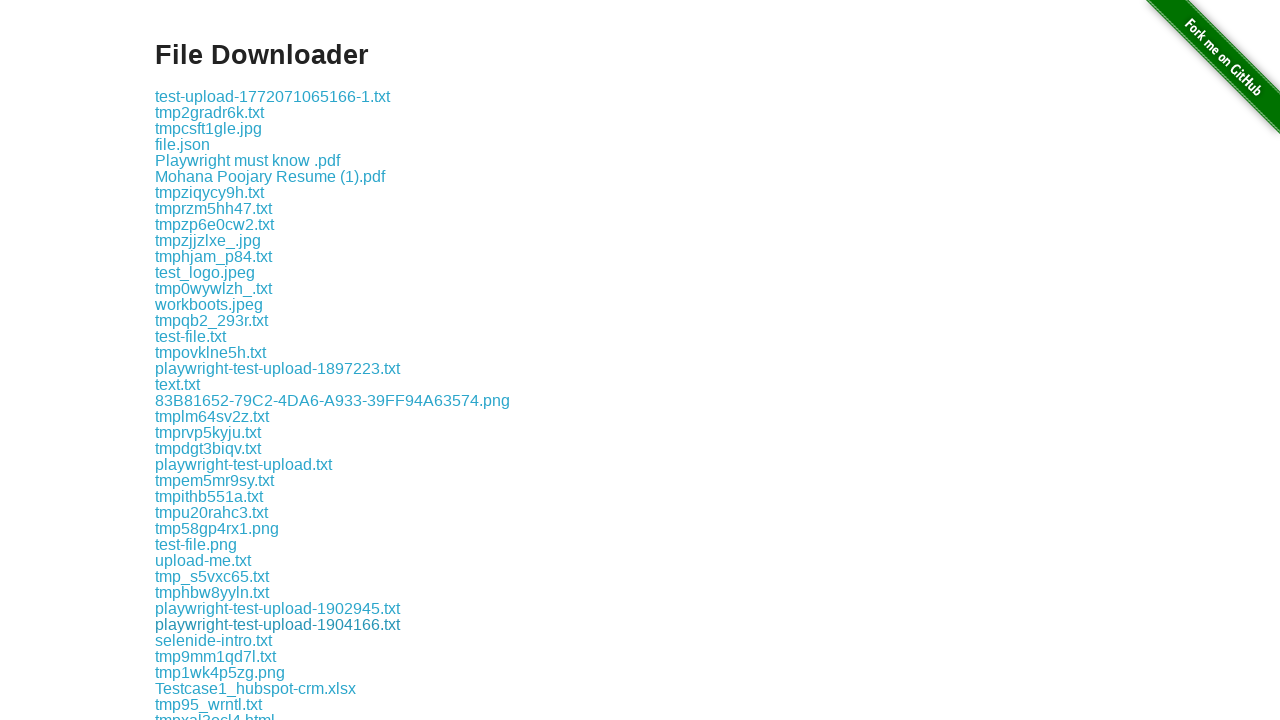

Located third download link
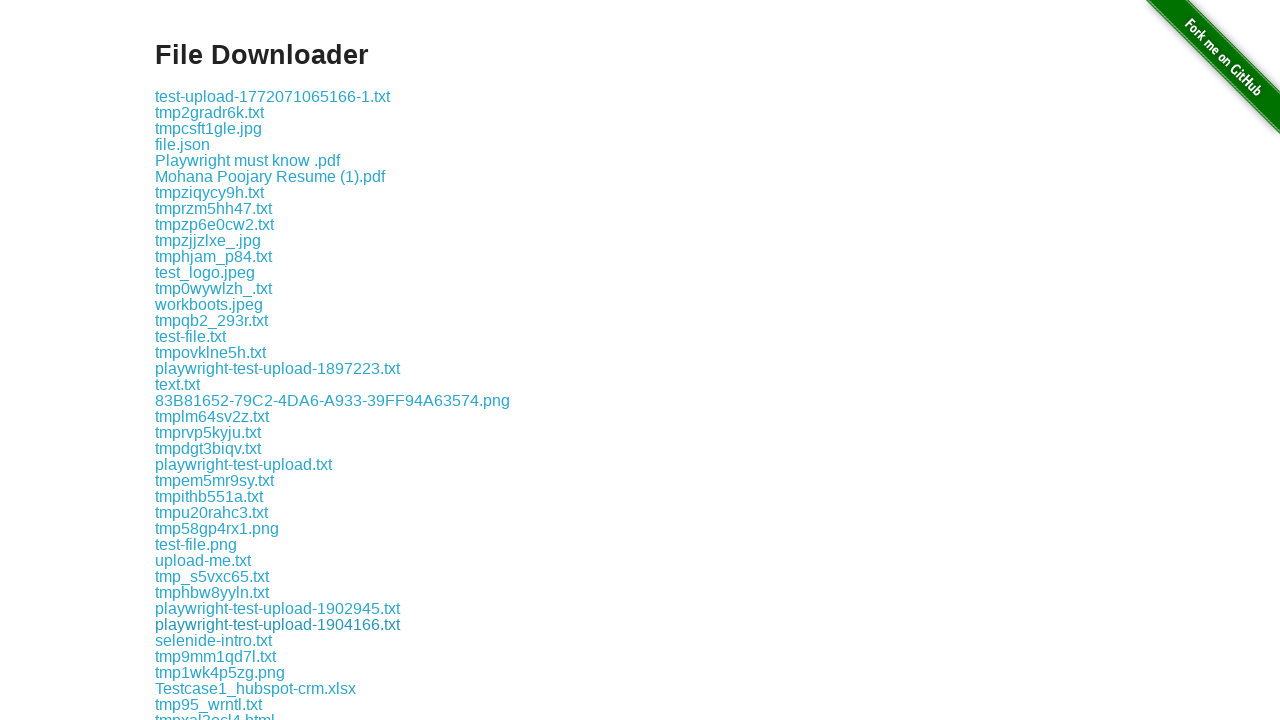

Verified first download link is visible
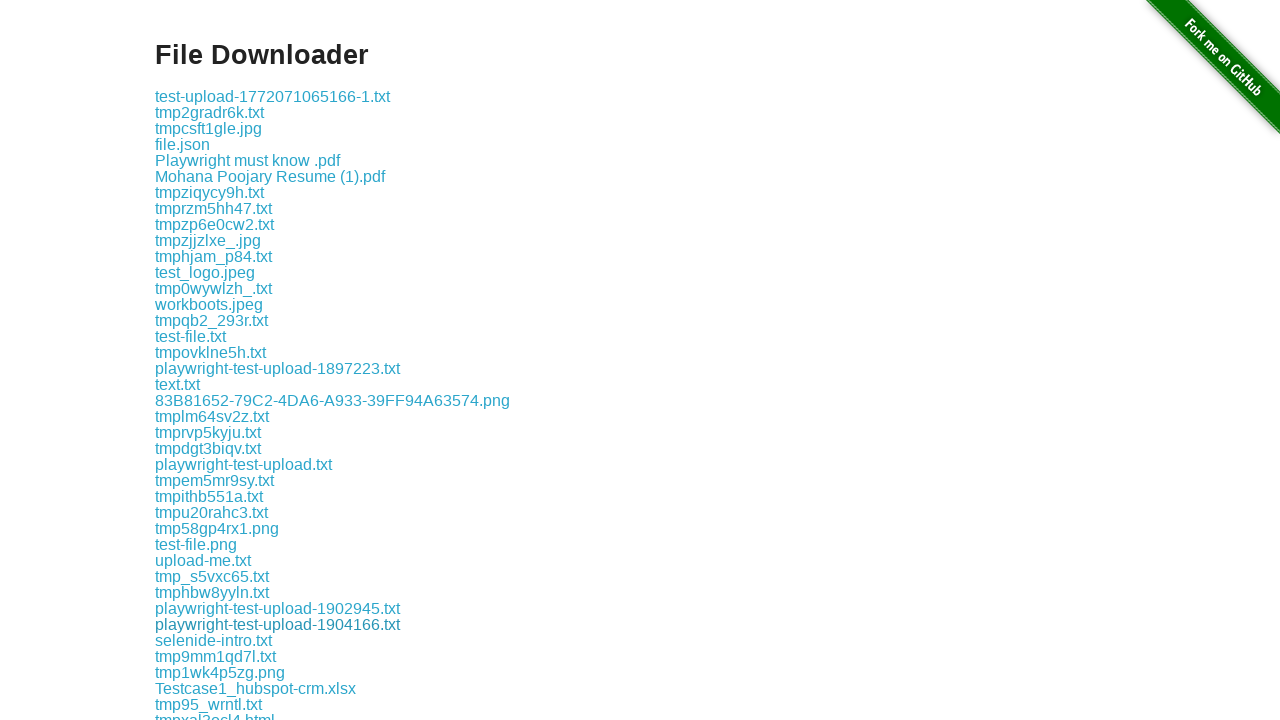

Verified second download link is visible
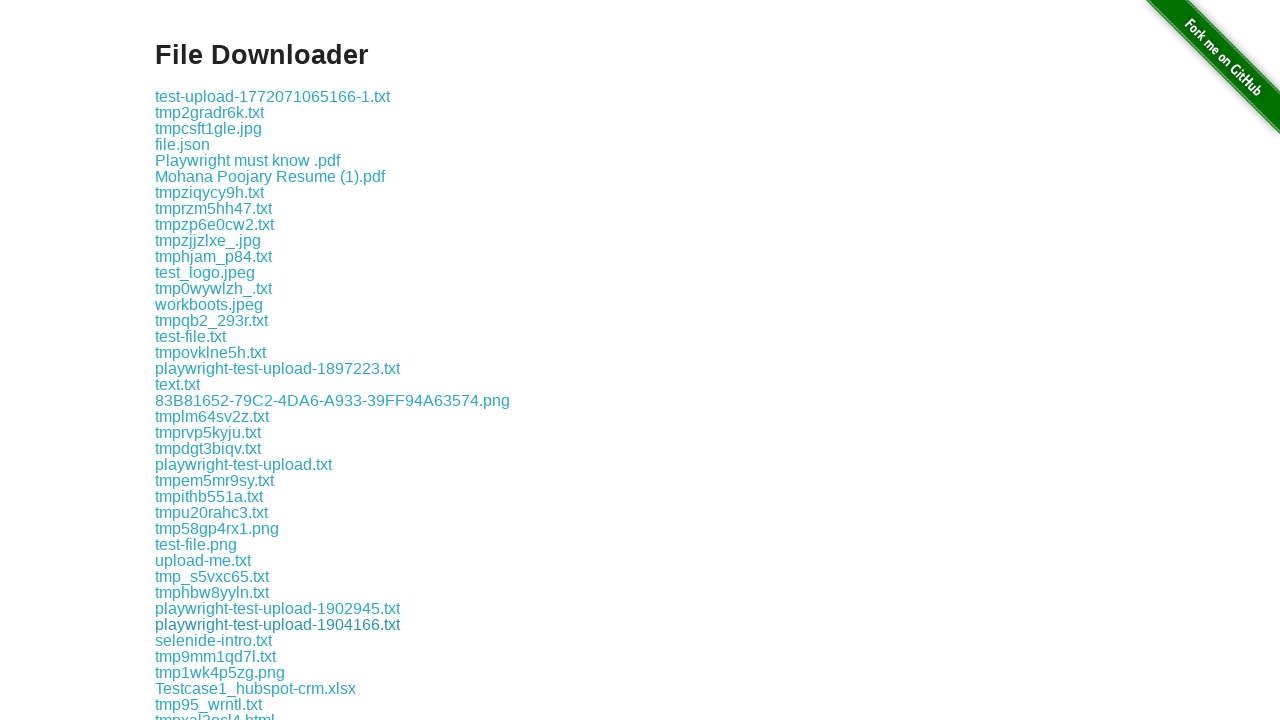

Verified third download link is visible
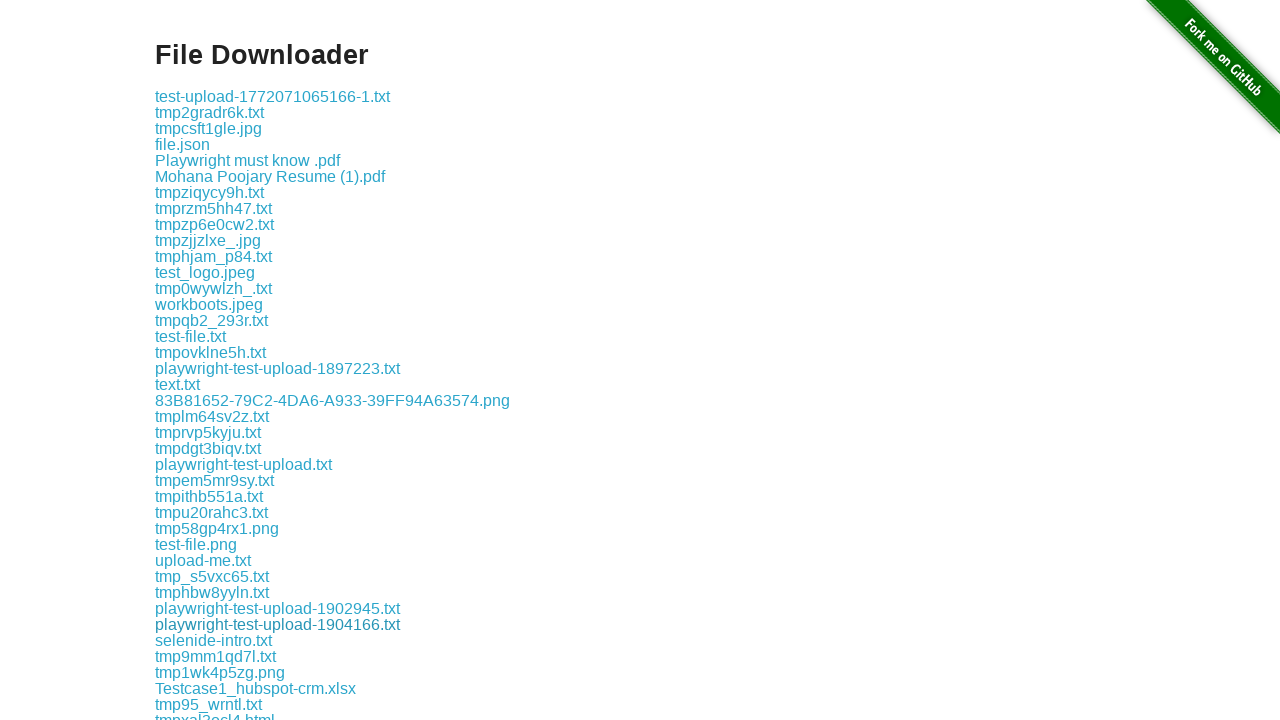

Retrieved href attribute from first download link
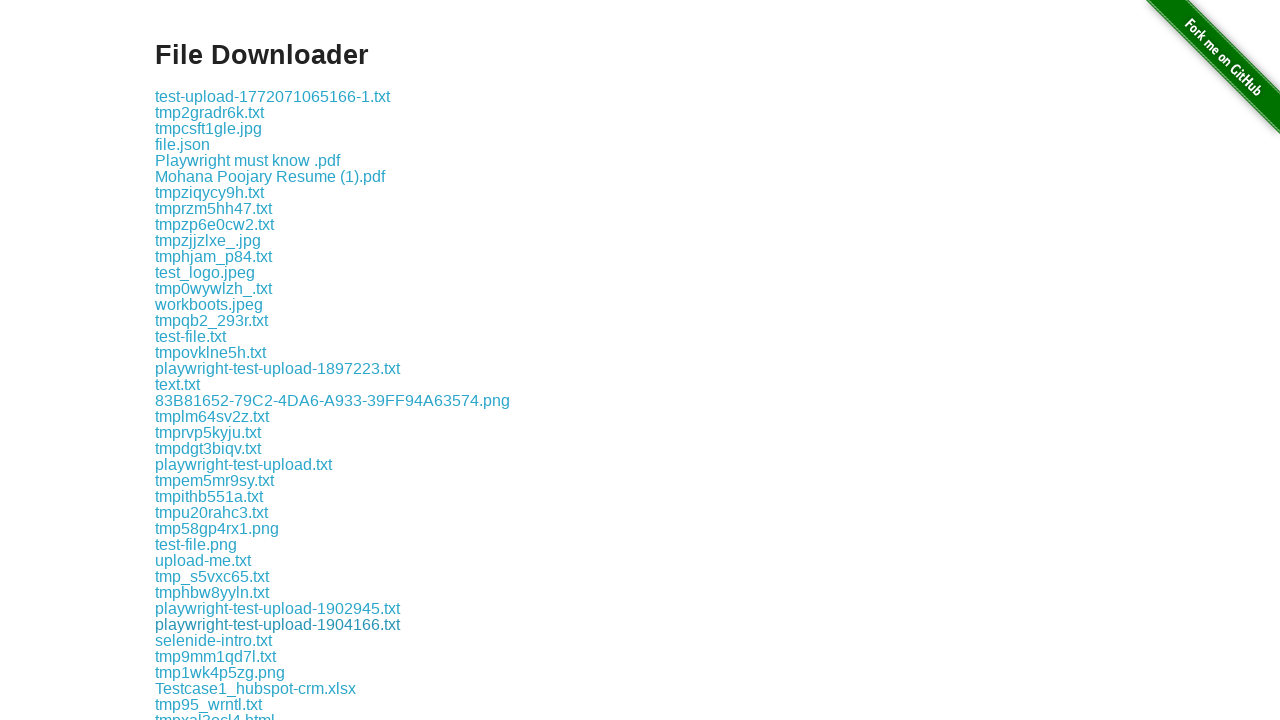

Retrieved href attribute from second download link
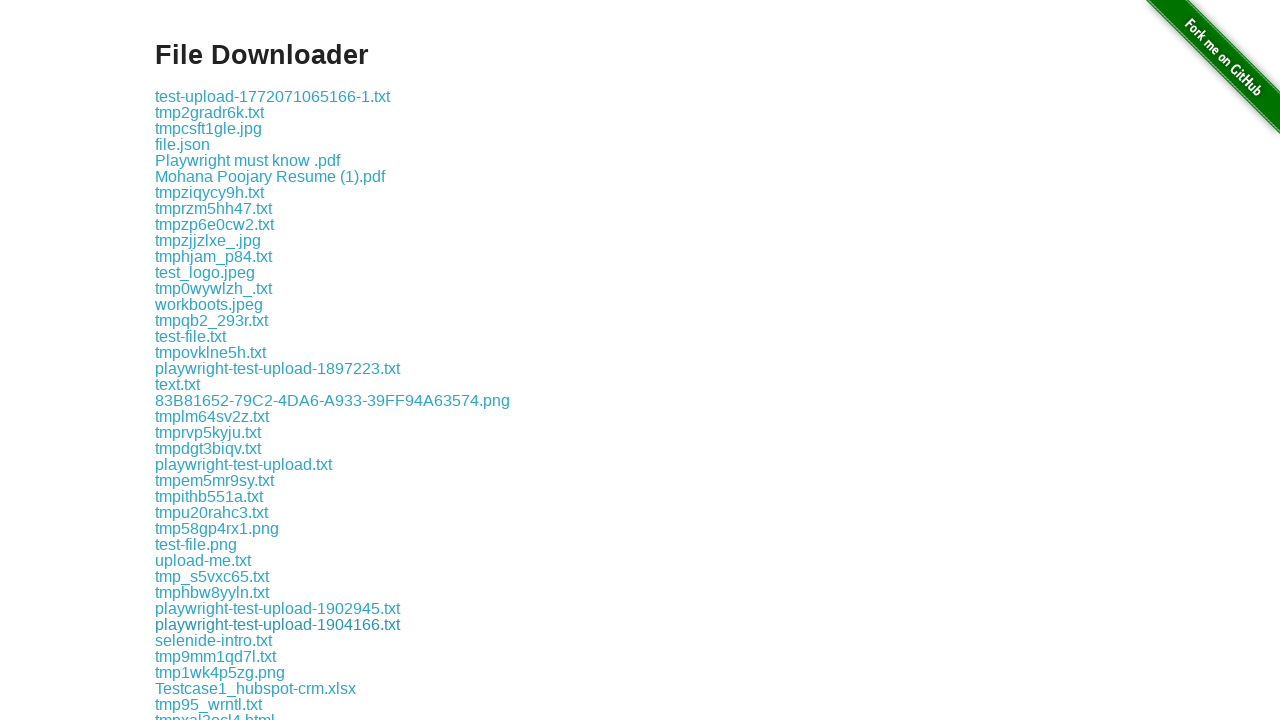

Retrieved href attribute from third download link
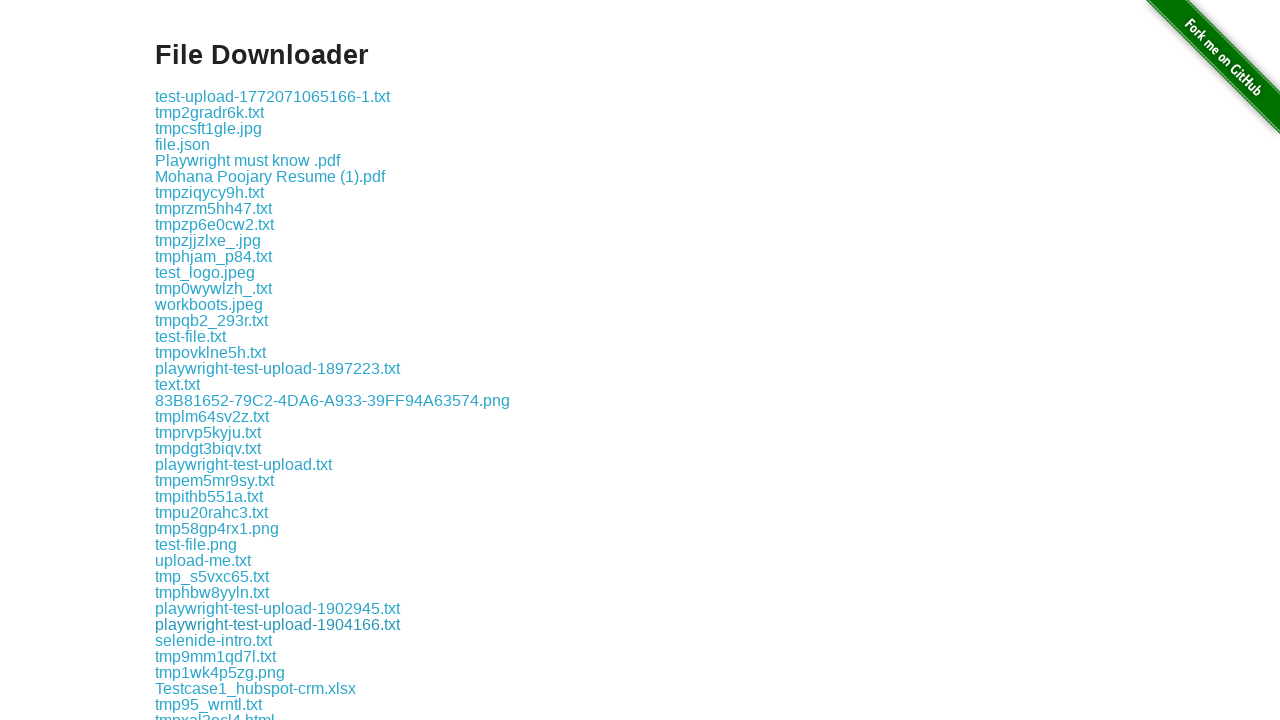

Verified first download link has href attribute
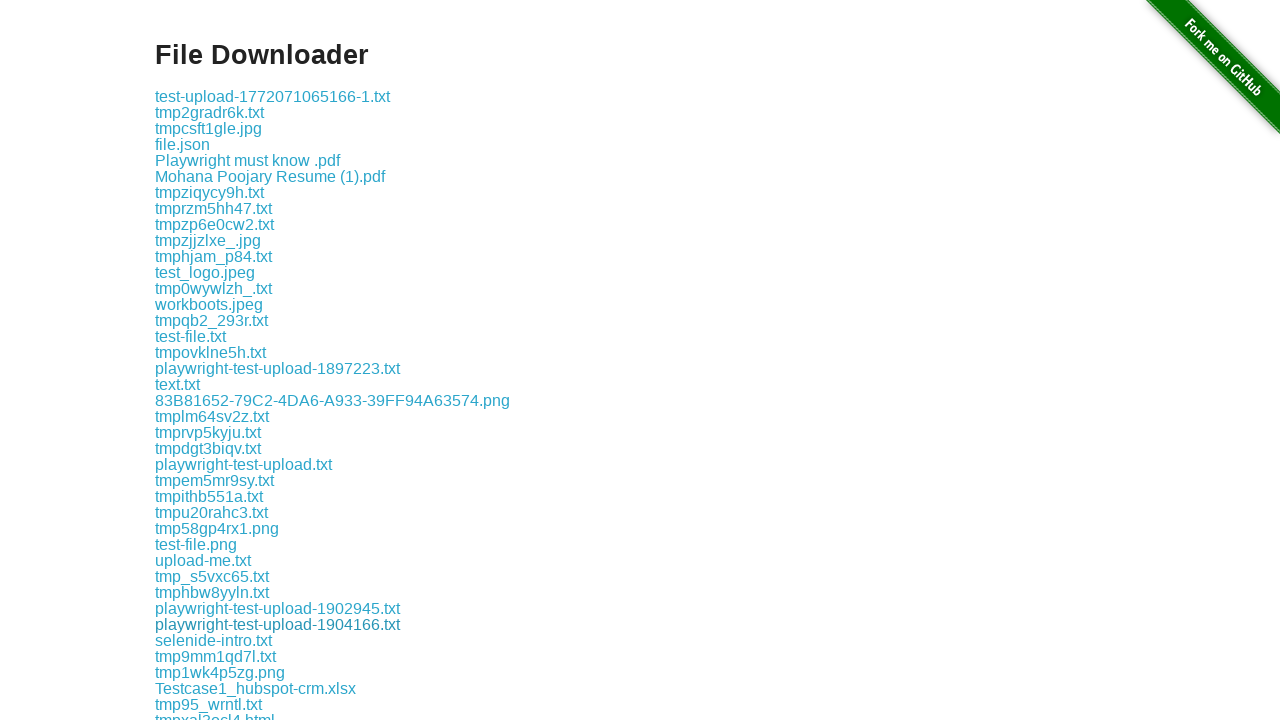

Verified second download link has href attribute
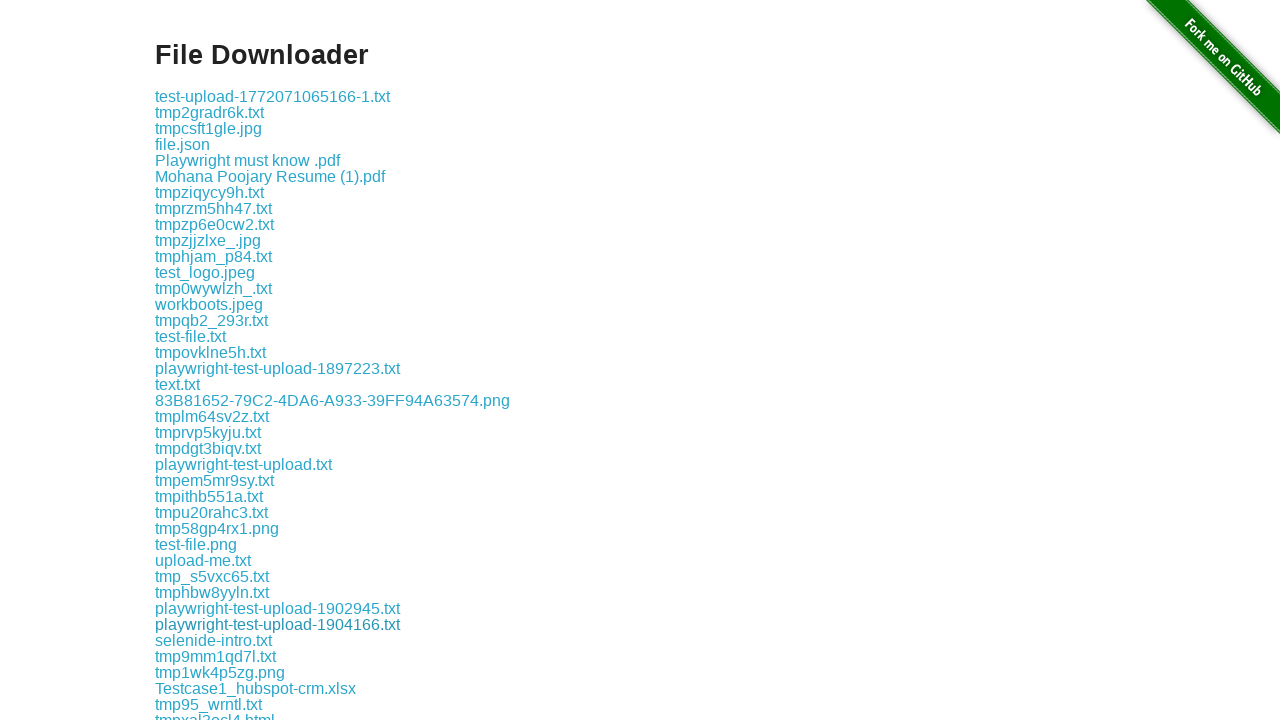

Verified third download link has href attribute
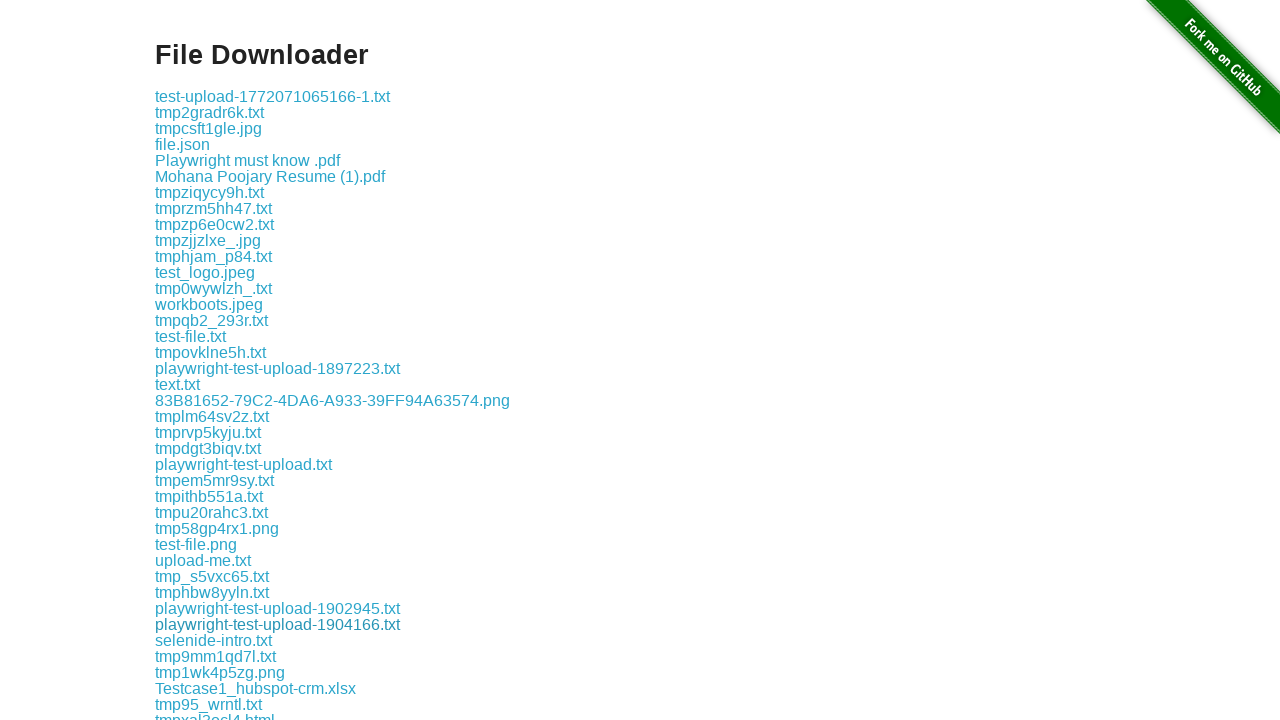

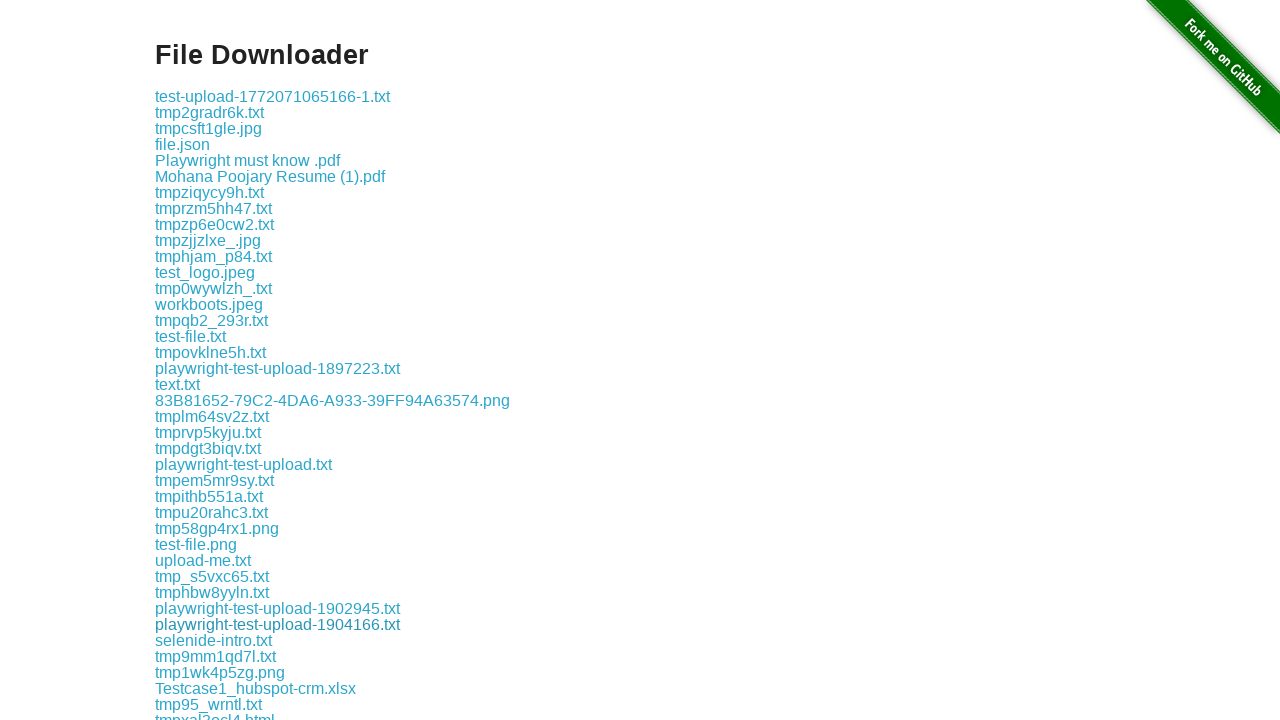